Tests prompt alert functionality by clicking a button, entering text into the prompt, and accepting the alert

Starting URL: https://training-support.net/webelements/alerts

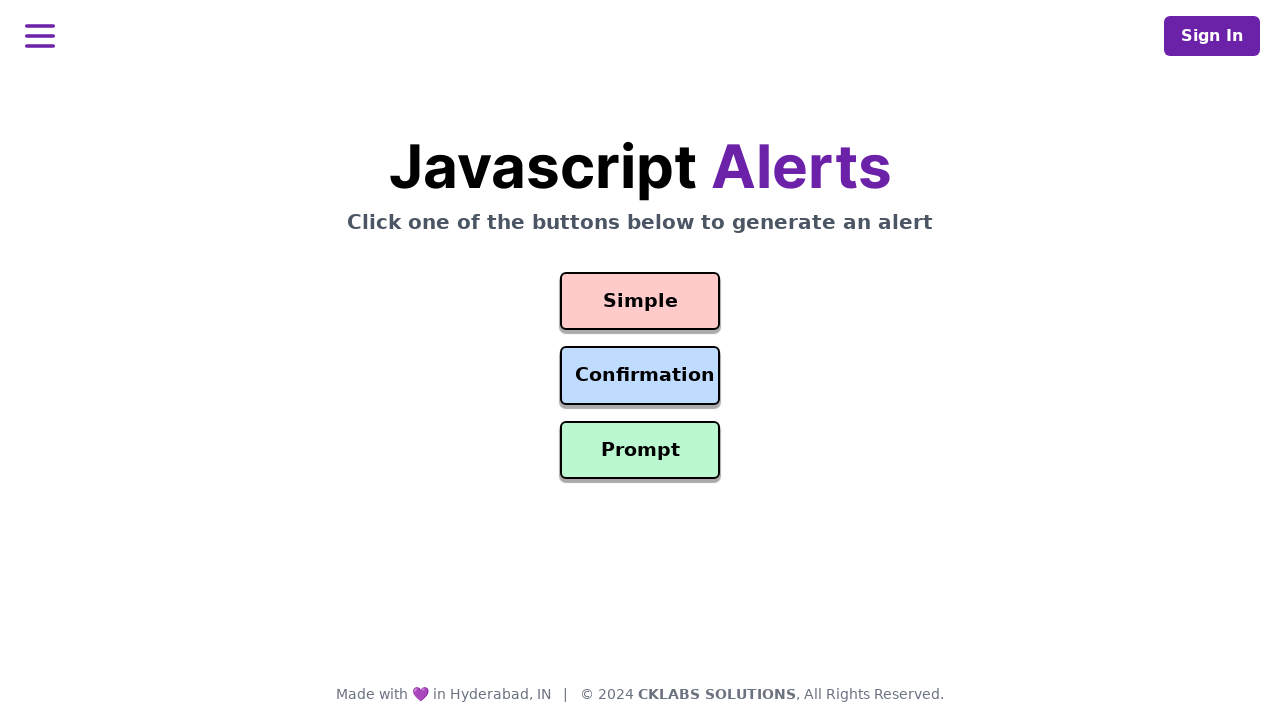

Clicked prompt alert button at (640, 450) on #prompt
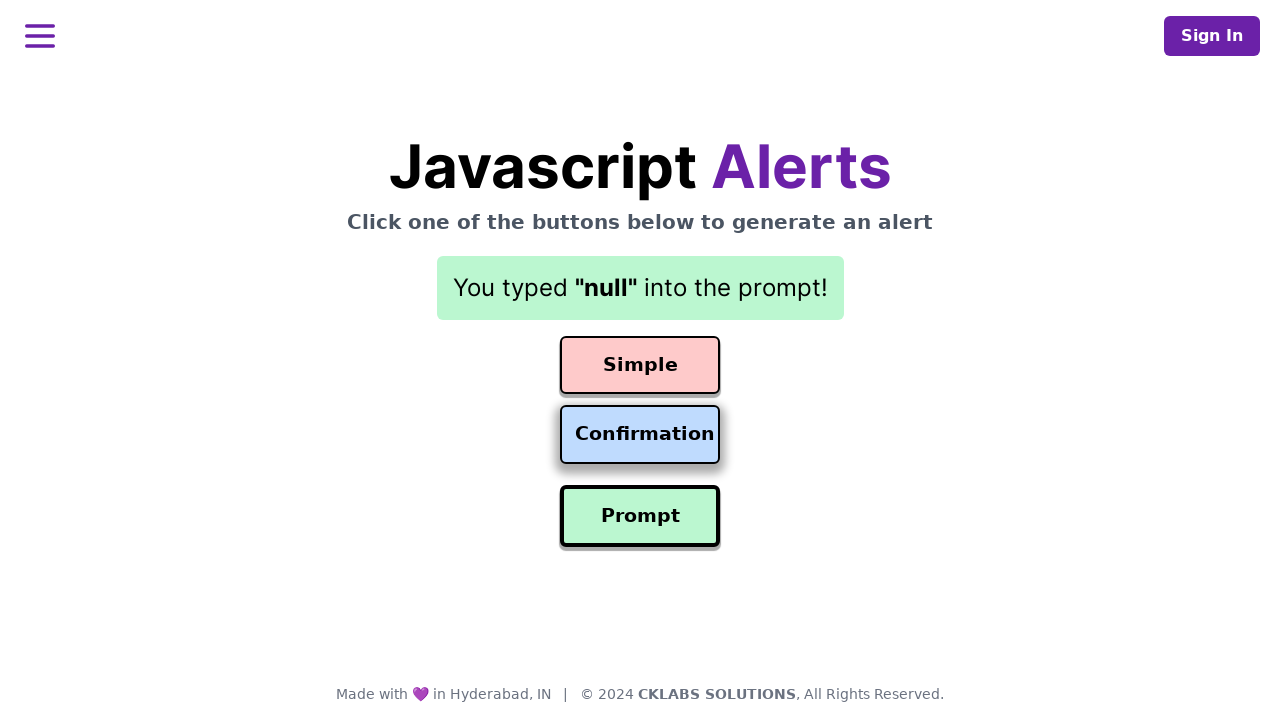

Accepted prompt alert with text 'Awesome!'
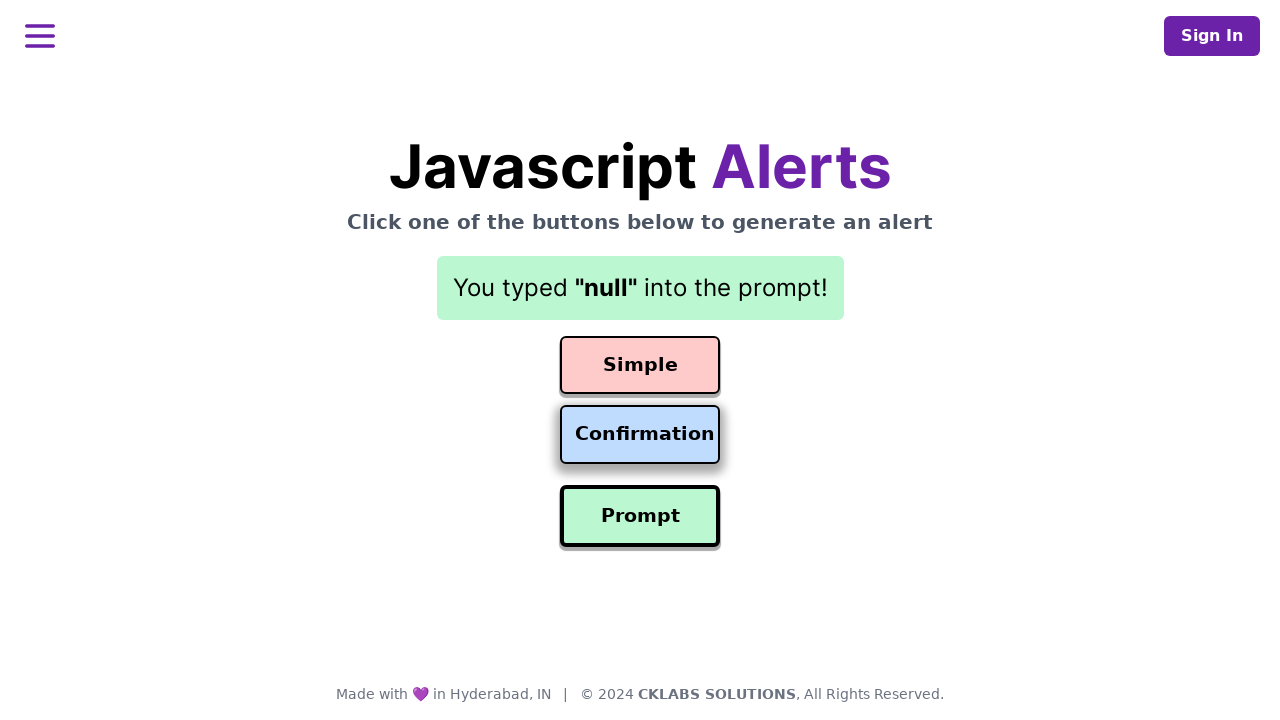

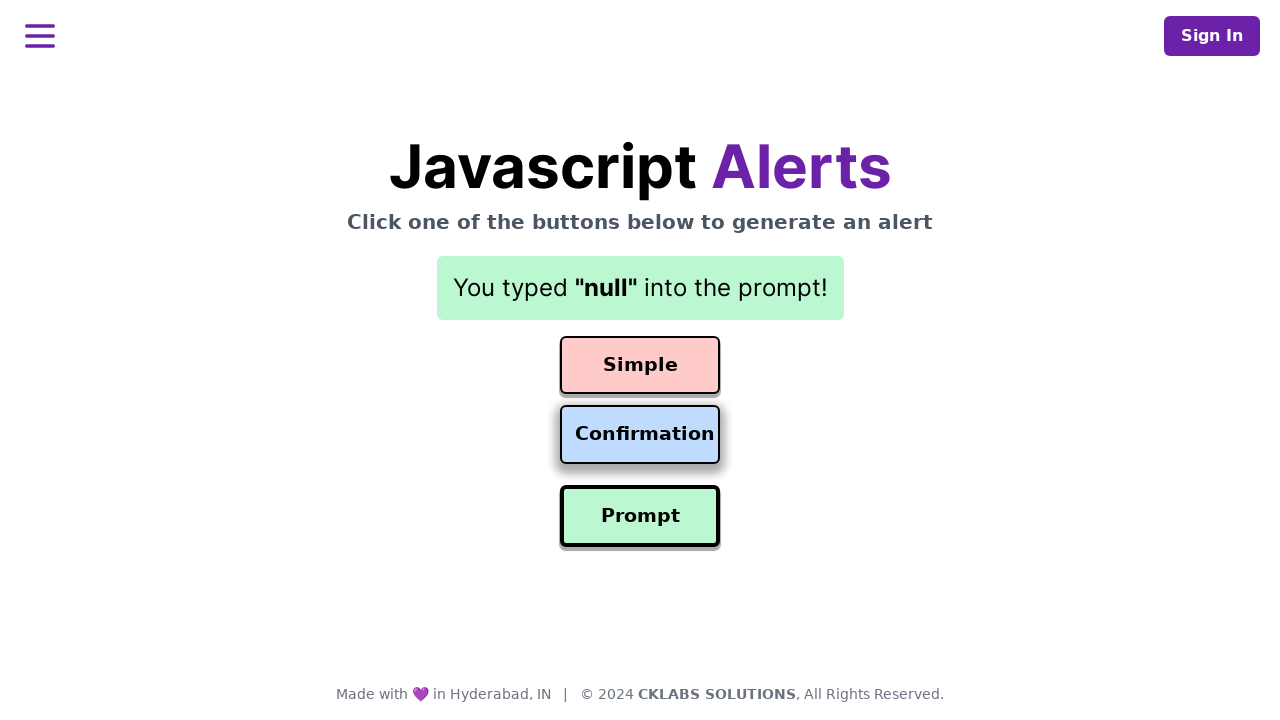